Tests e-commerce functionality by filtering for Samsung products, adding a product to cart, and verifying it was added successfully

Starting URL: https://bstackdemo.com/

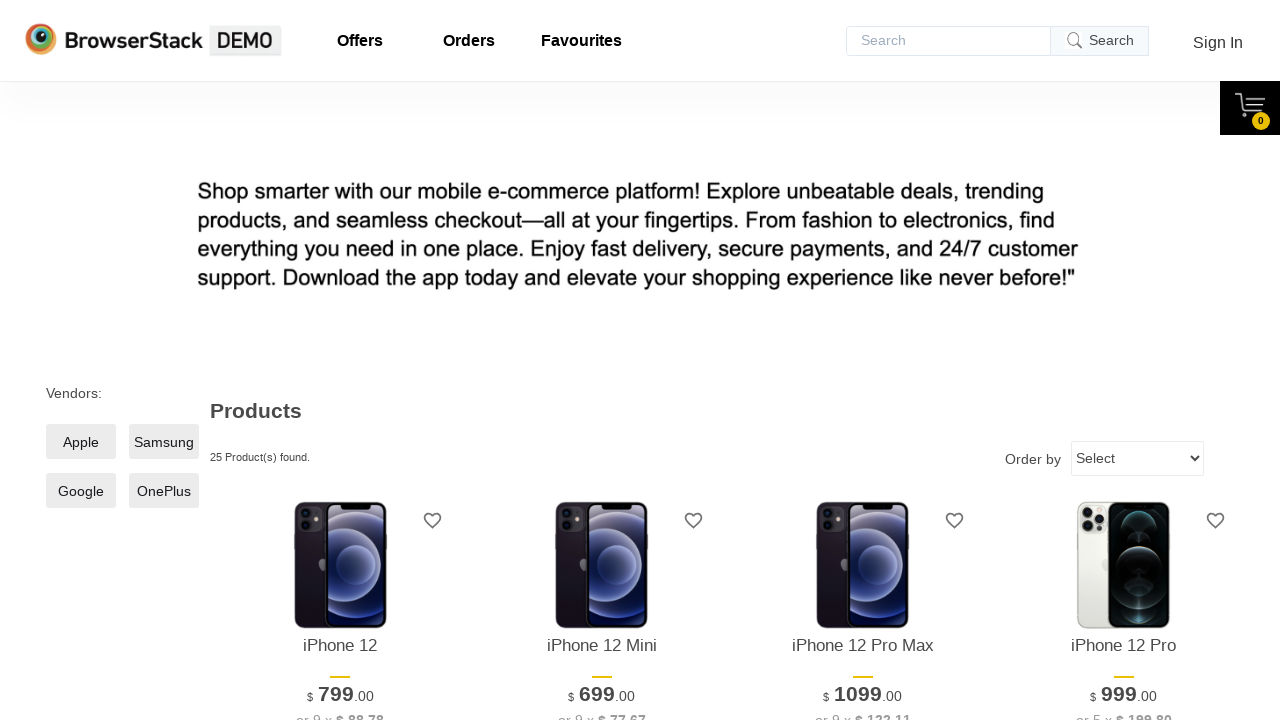

Waited for page to load with networkidle state
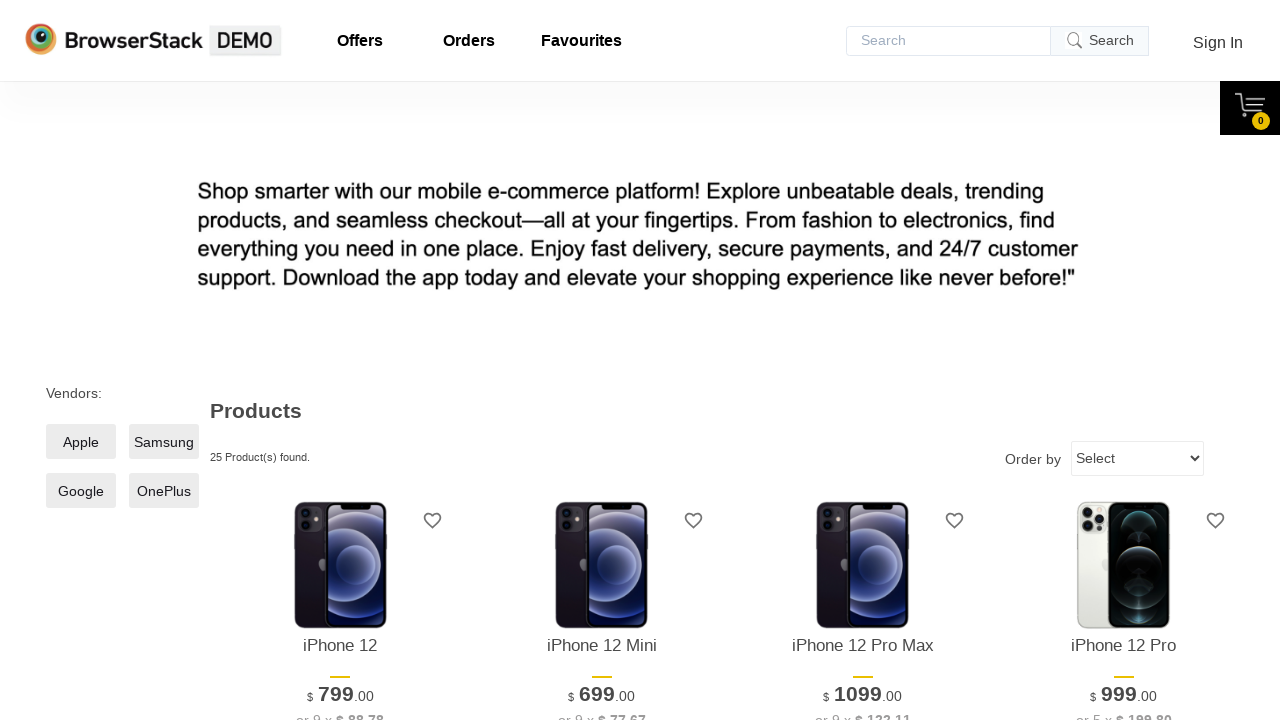

Clicked on Samsung filter checkbox at (164, 442) on xpath=//*[@id="__next"]/div/div/main/div[1]/div[2]/label/span
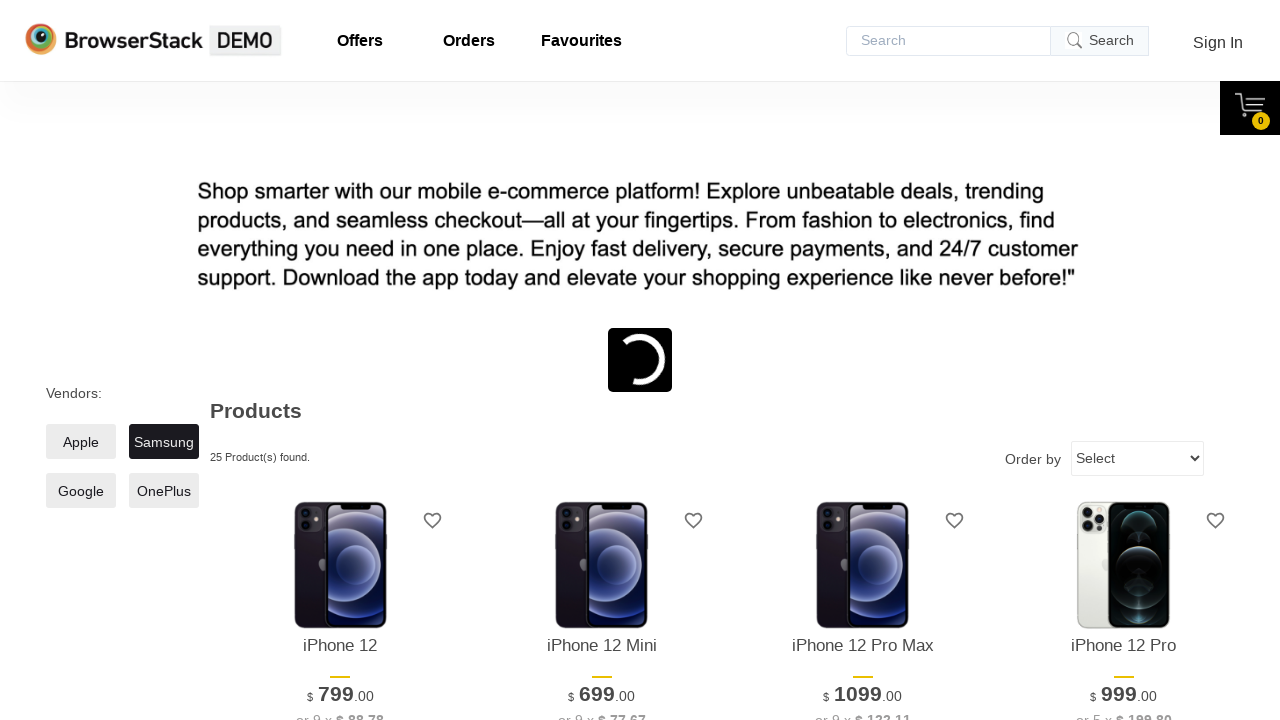

Samsung product became visible
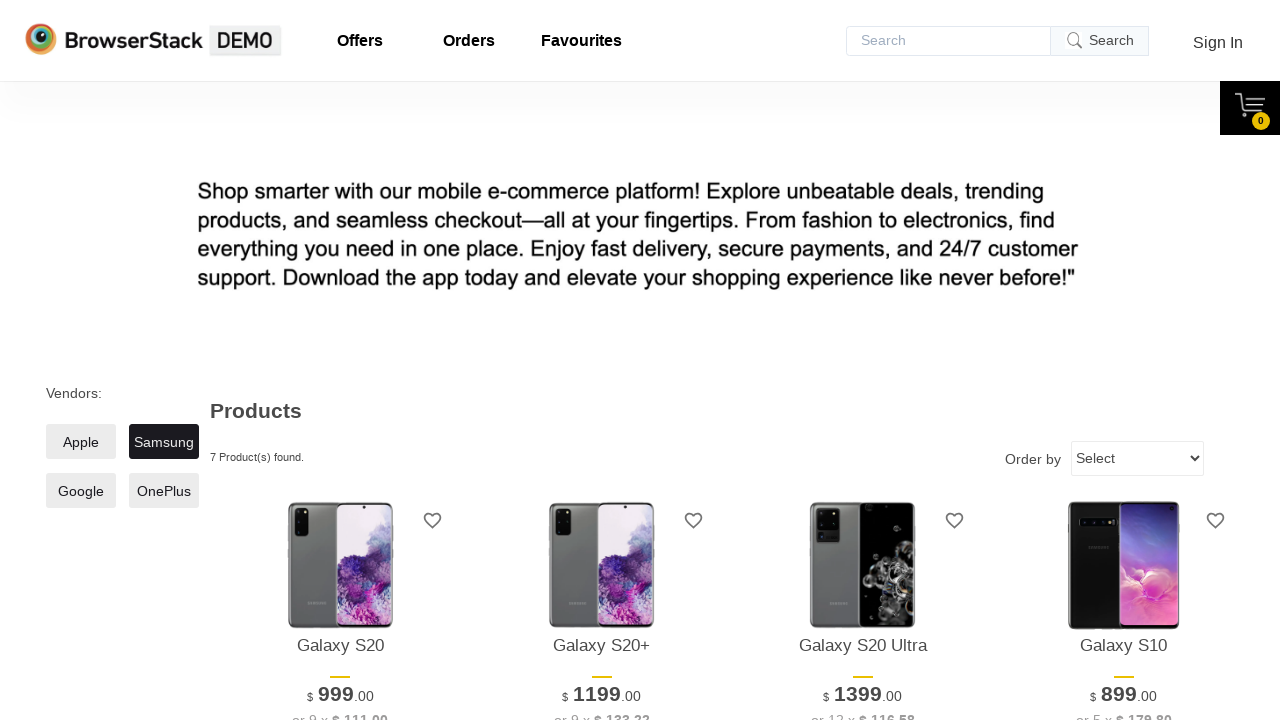

Retrieved product name: Galaxy S20
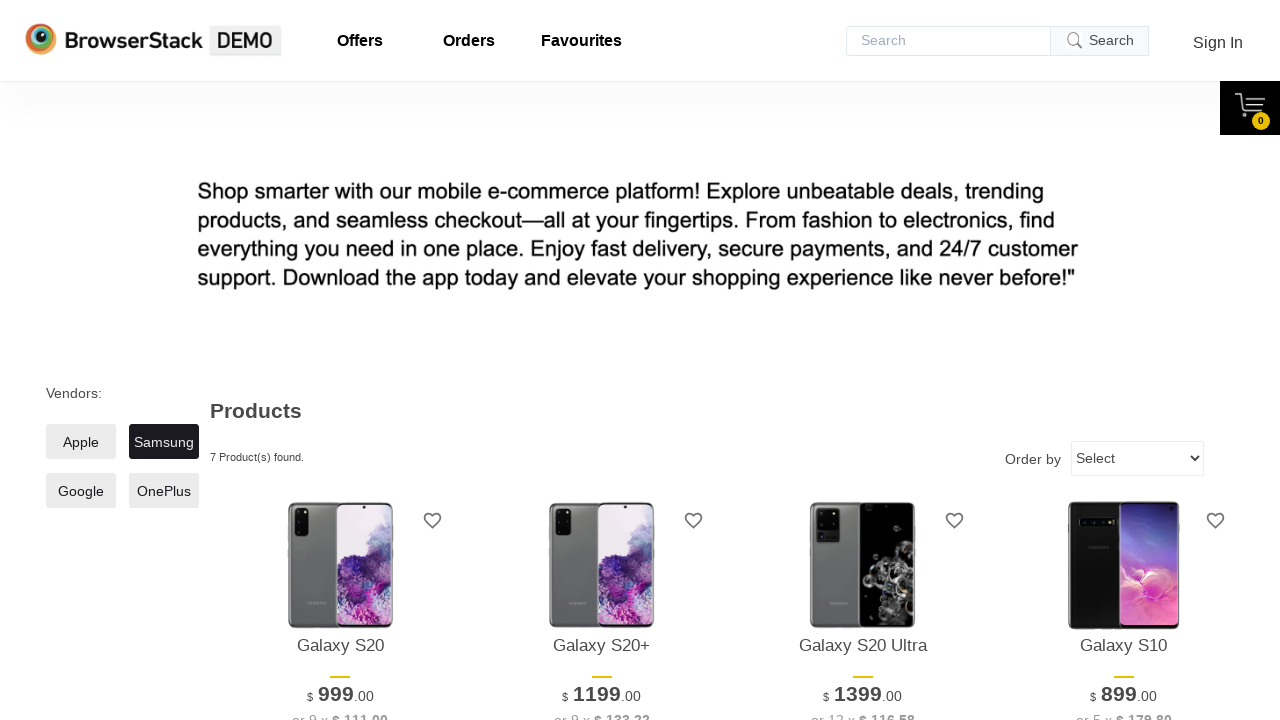

Clicked 'Add to cart' button for Samsung product at (340, 361) on xpath=//*[@id="10"]/div[4]
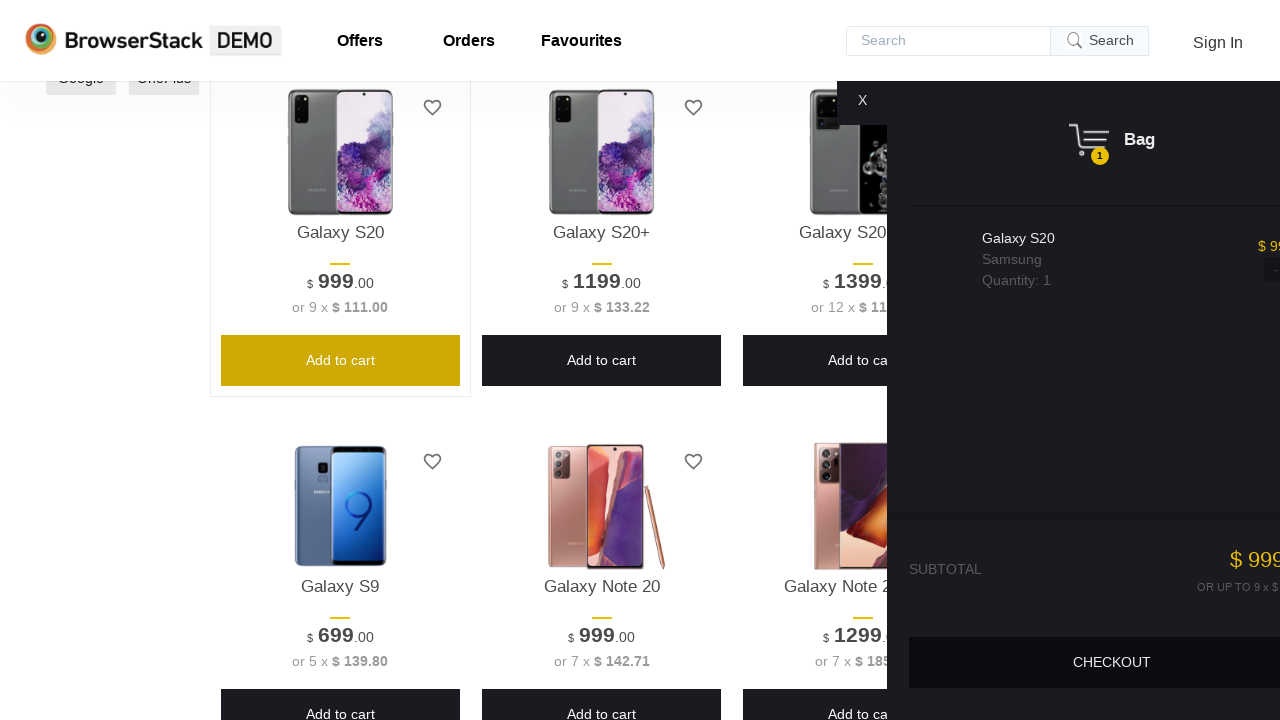

Cart panel appeared after adding product
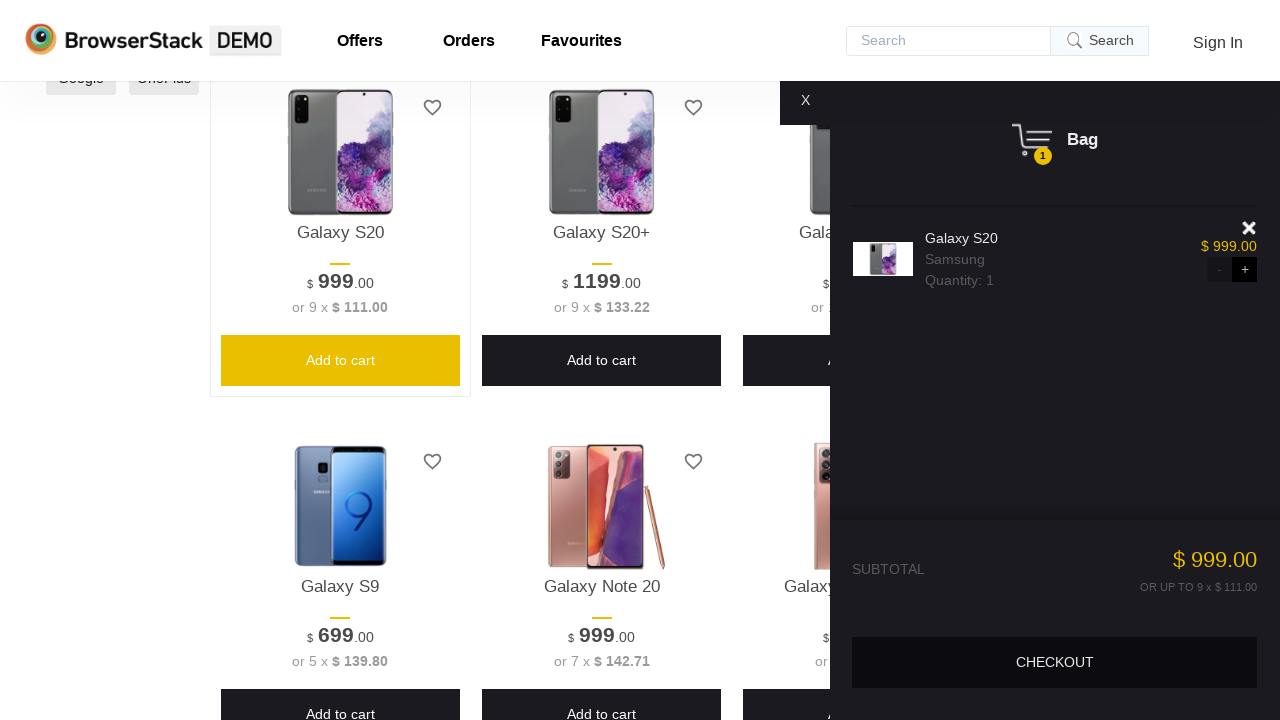

Retrieved product name from cart: Galaxy S20
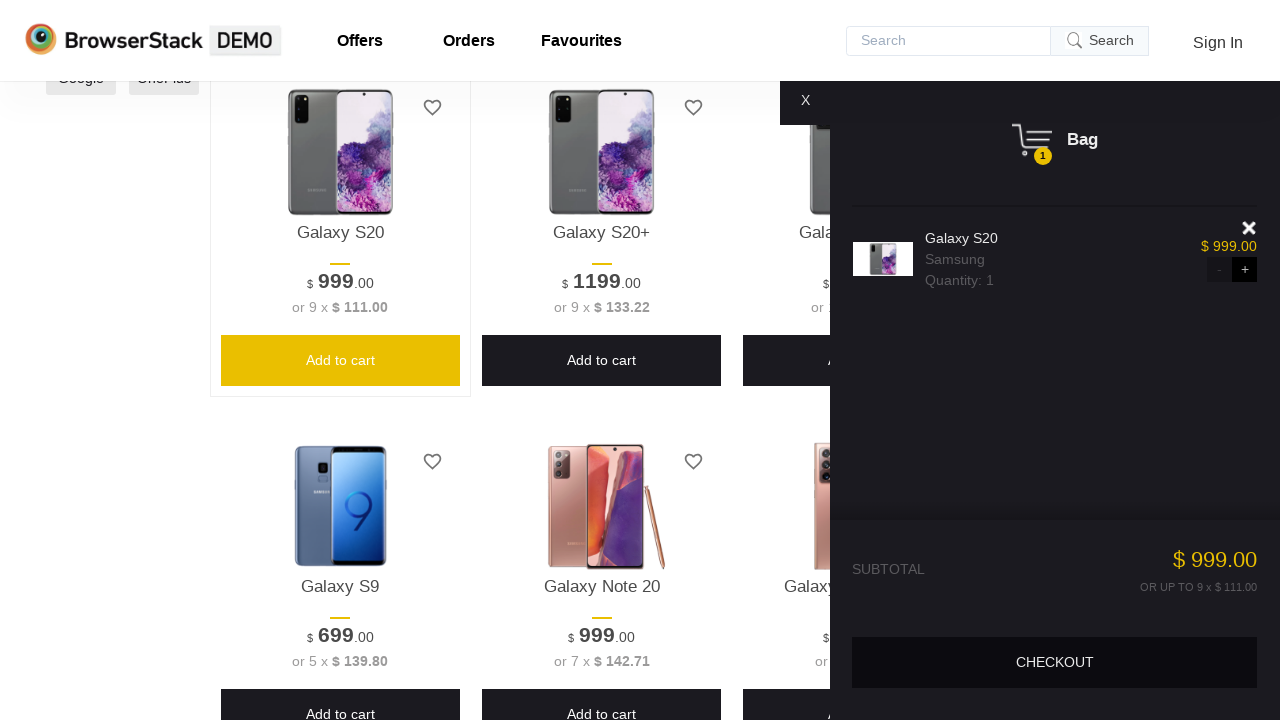

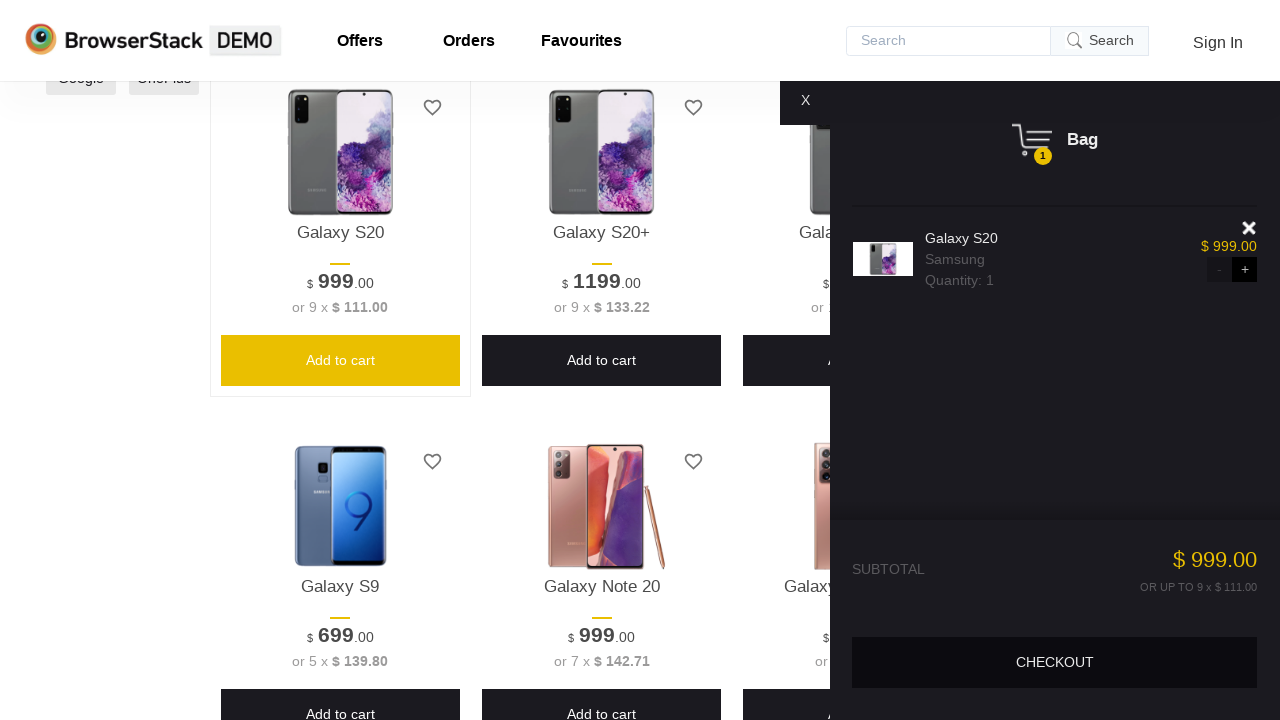